Tests the product listing page on Demoblaze by verifying products are displayed and navigating through pagination using the next button.

Starting URL: https://www.demoblaze.com/

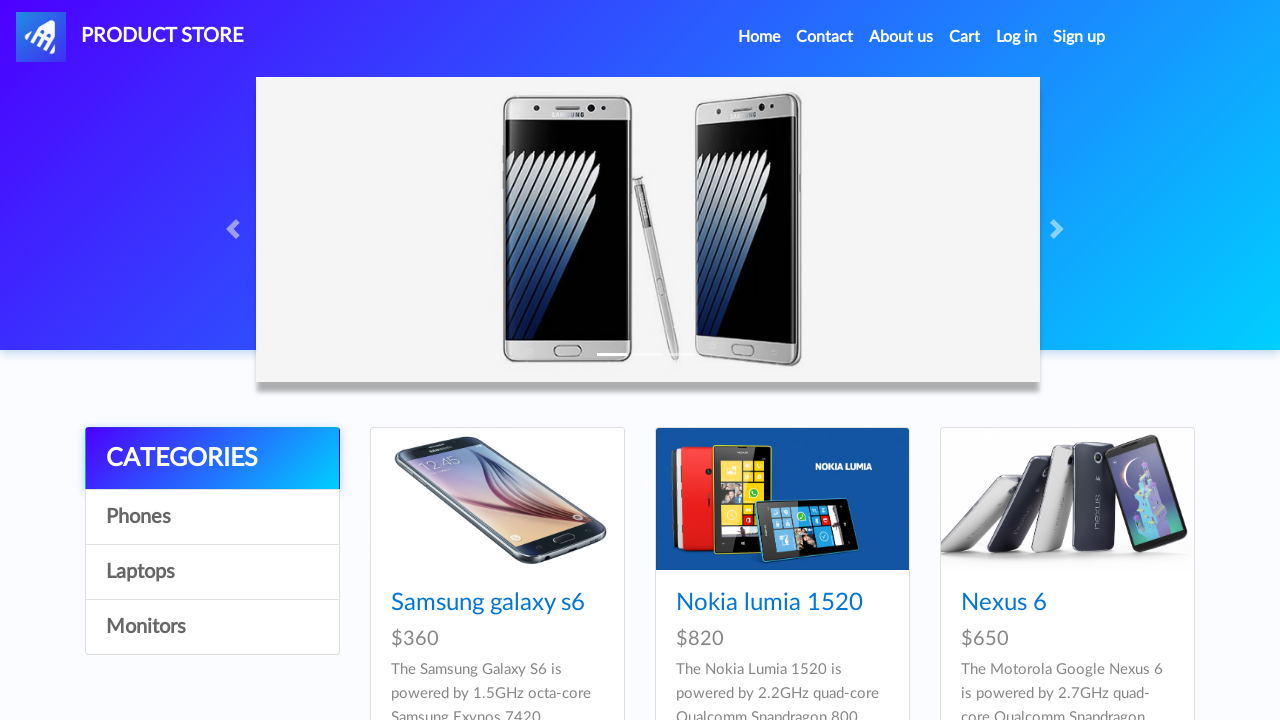

Product items loaded on the page
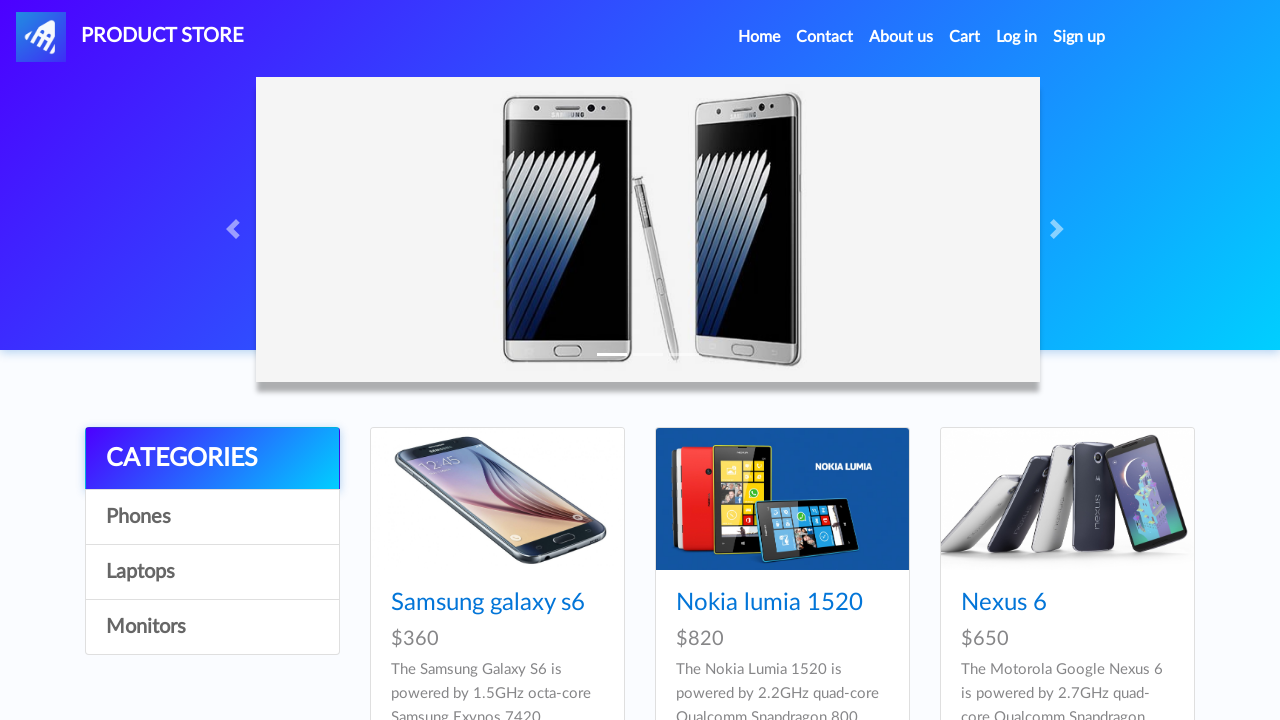

Clicked next pagination button at (1166, 385) on #next2
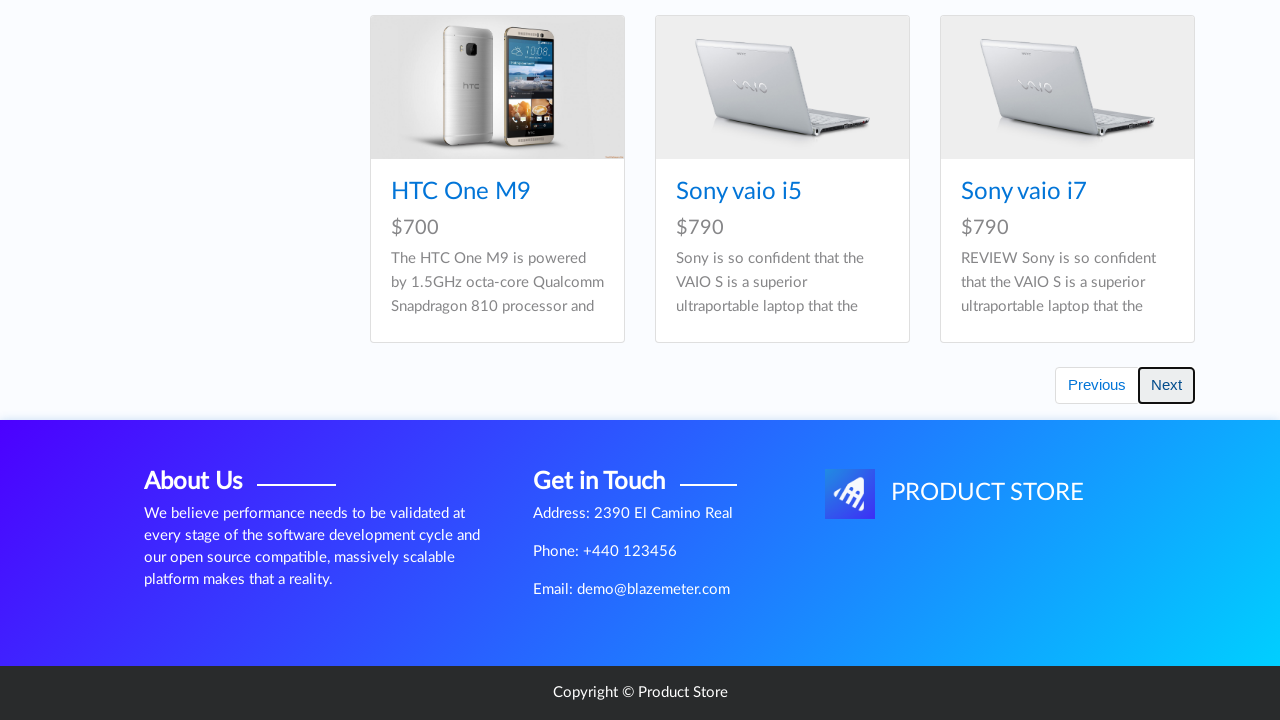

Waited 2 seconds for next page to load
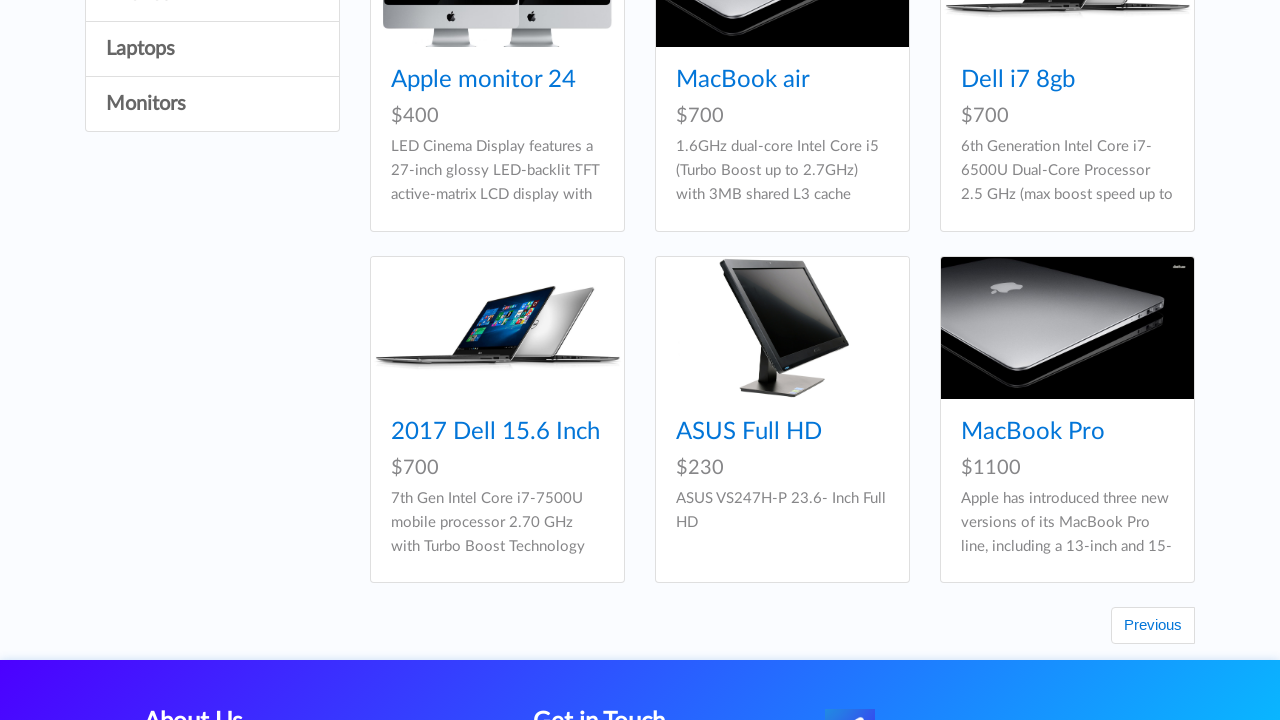

Product items on next page loaded
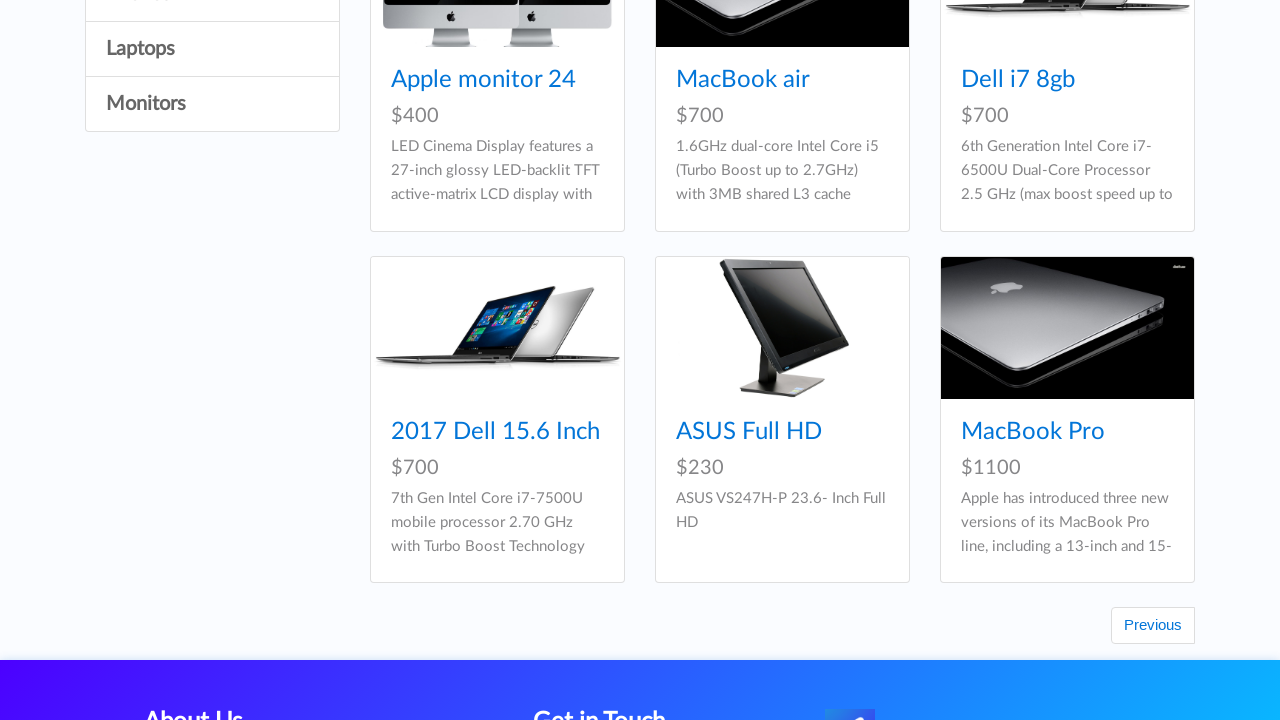

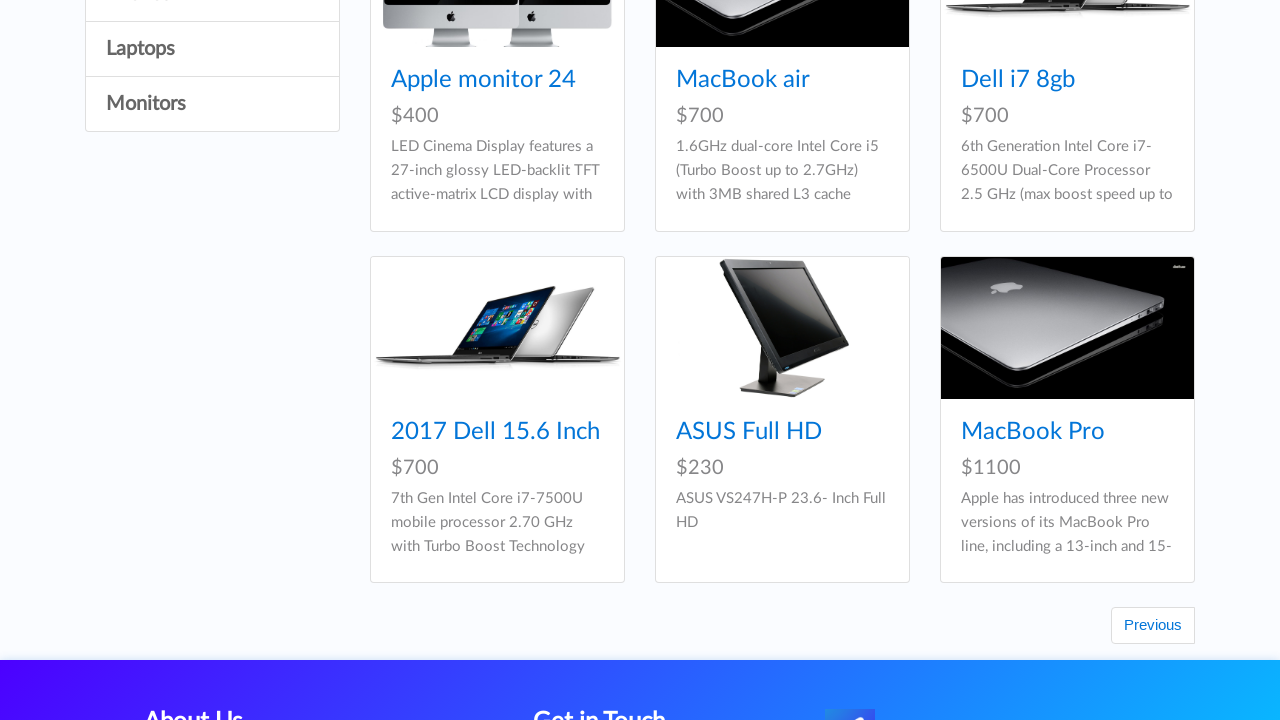